Tests that the toggle-all checkbox updates state when individual items are completed or cleared

Starting URL: https://demo.playwright.dev/todomvc

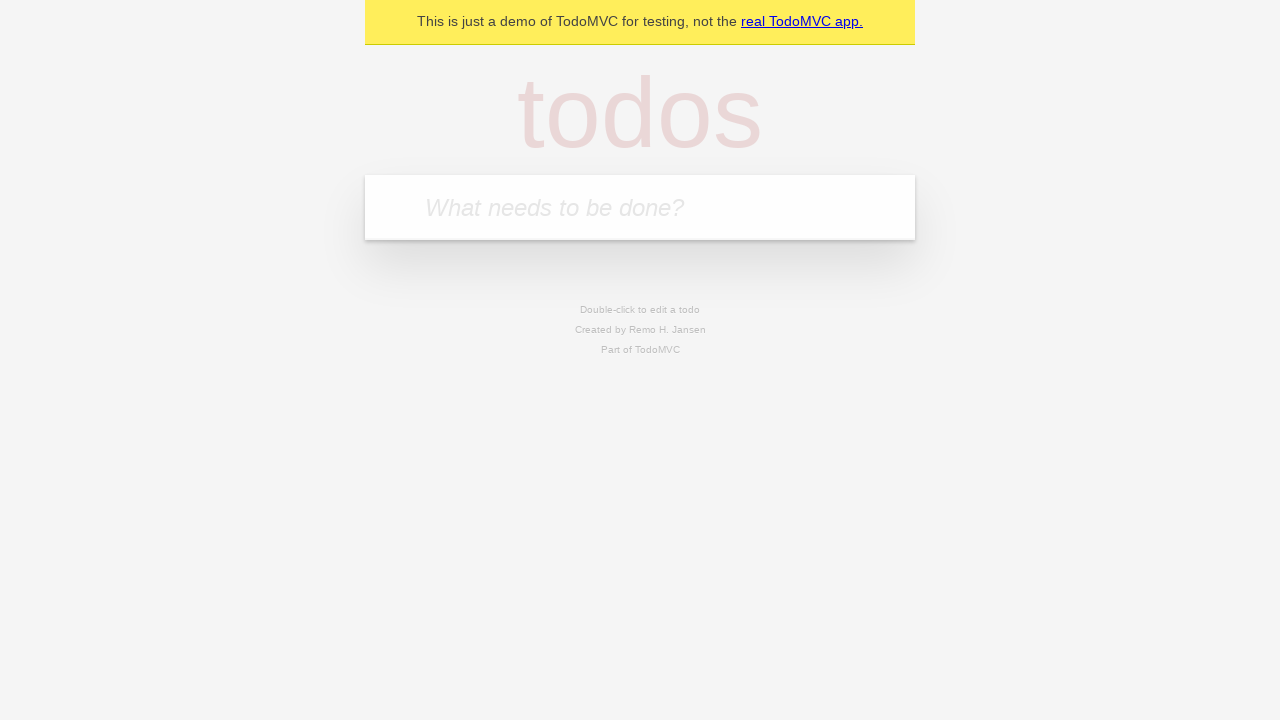

Filled new todo field with 'buy some cheese' on .new-todo
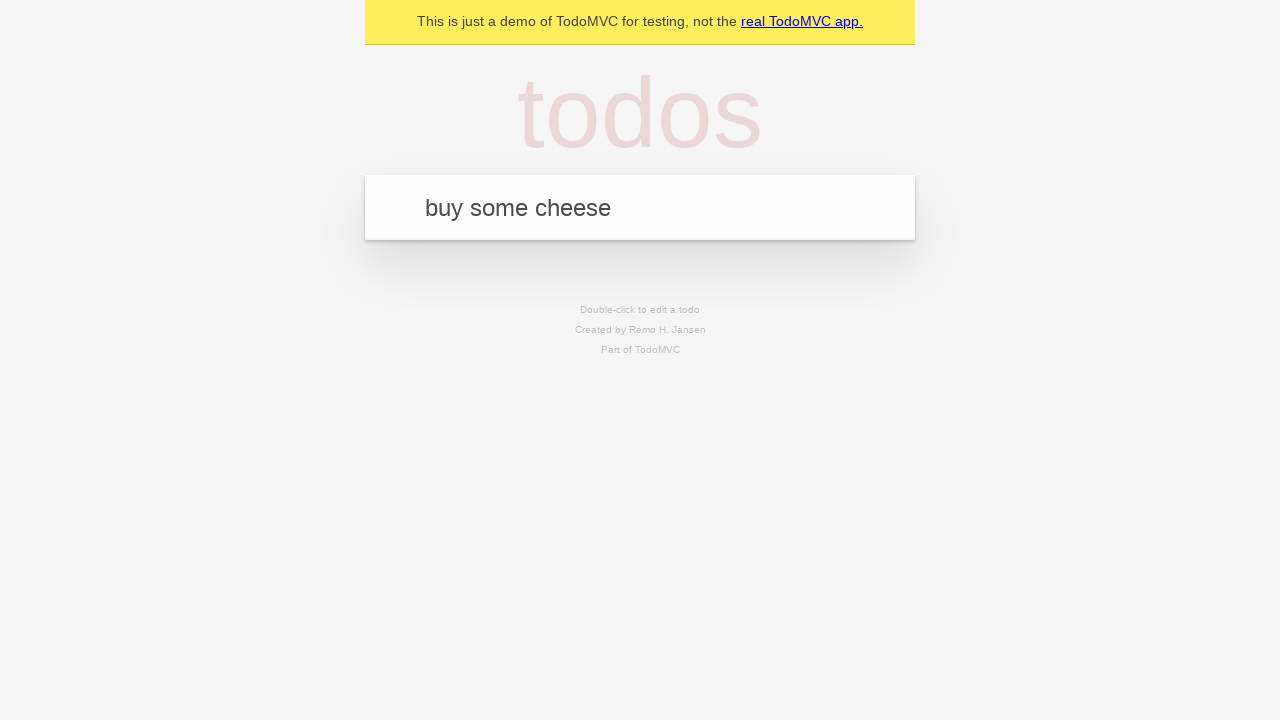

Pressed Enter to create first todo on .new-todo
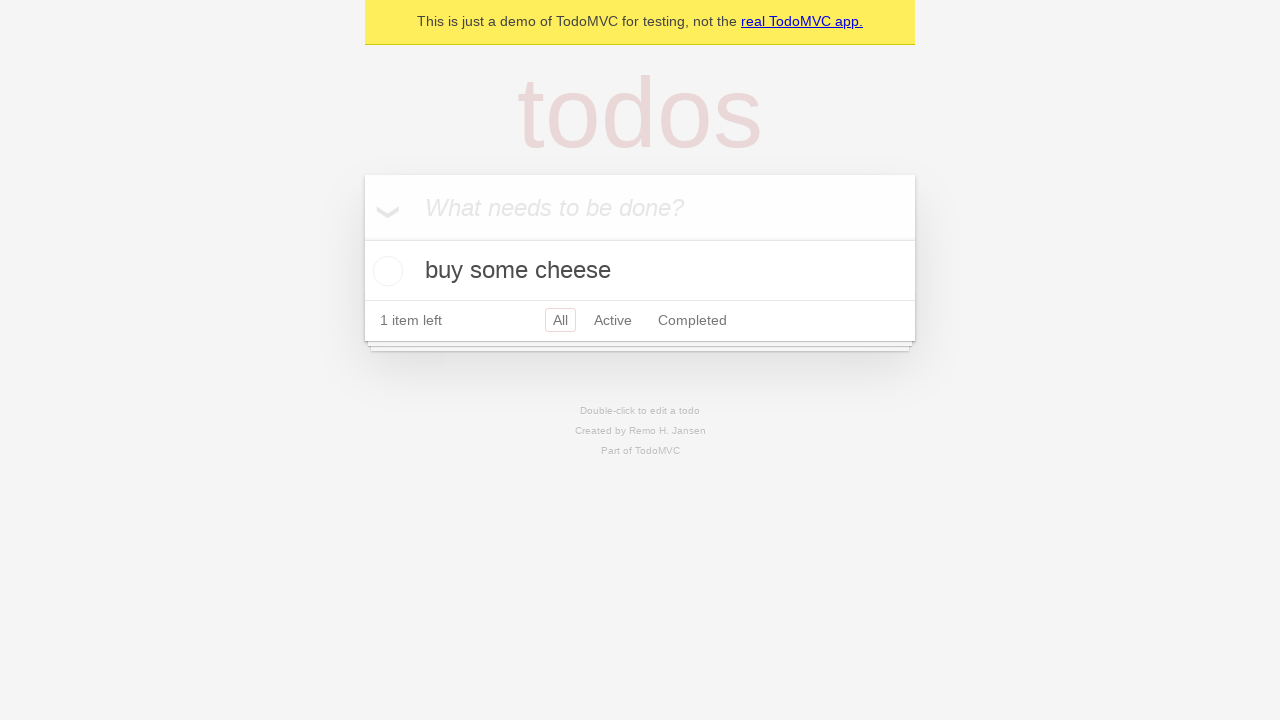

Filled new todo field with 'feed the cat' on .new-todo
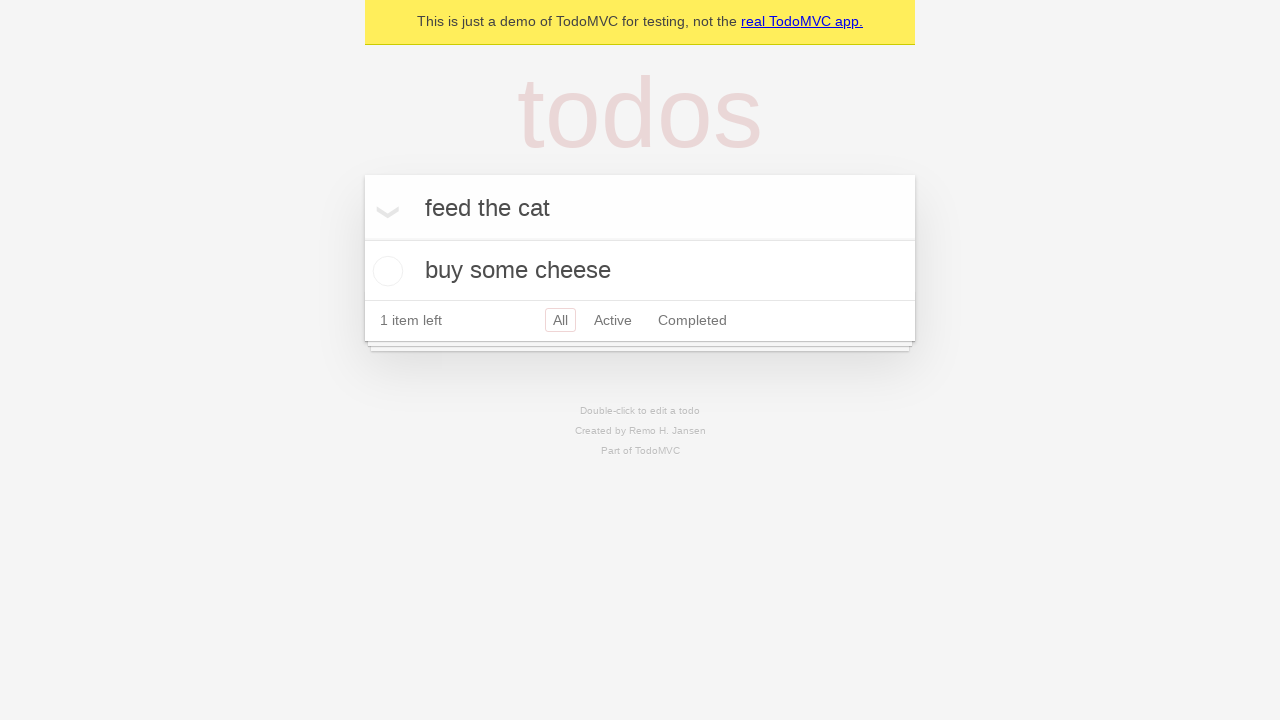

Pressed Enter to create second todo on .new-todo
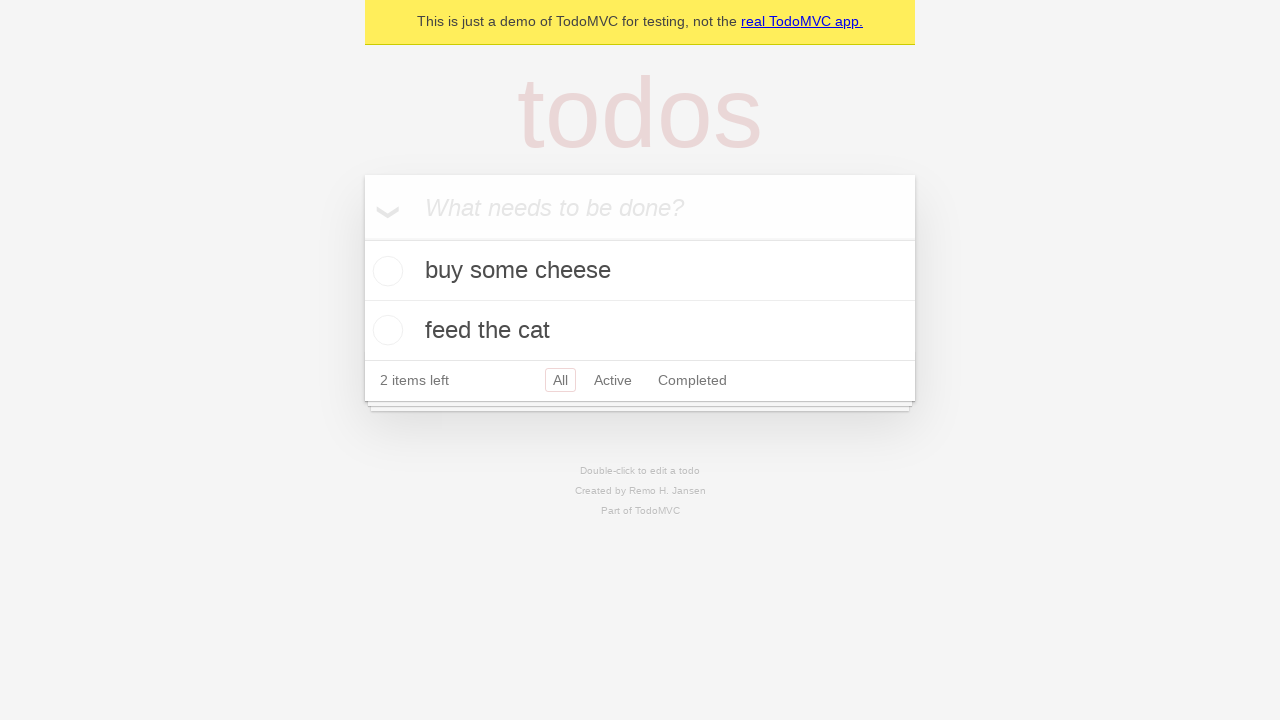

Filled new todo field with 'book a doctors appointment' on .new-todo
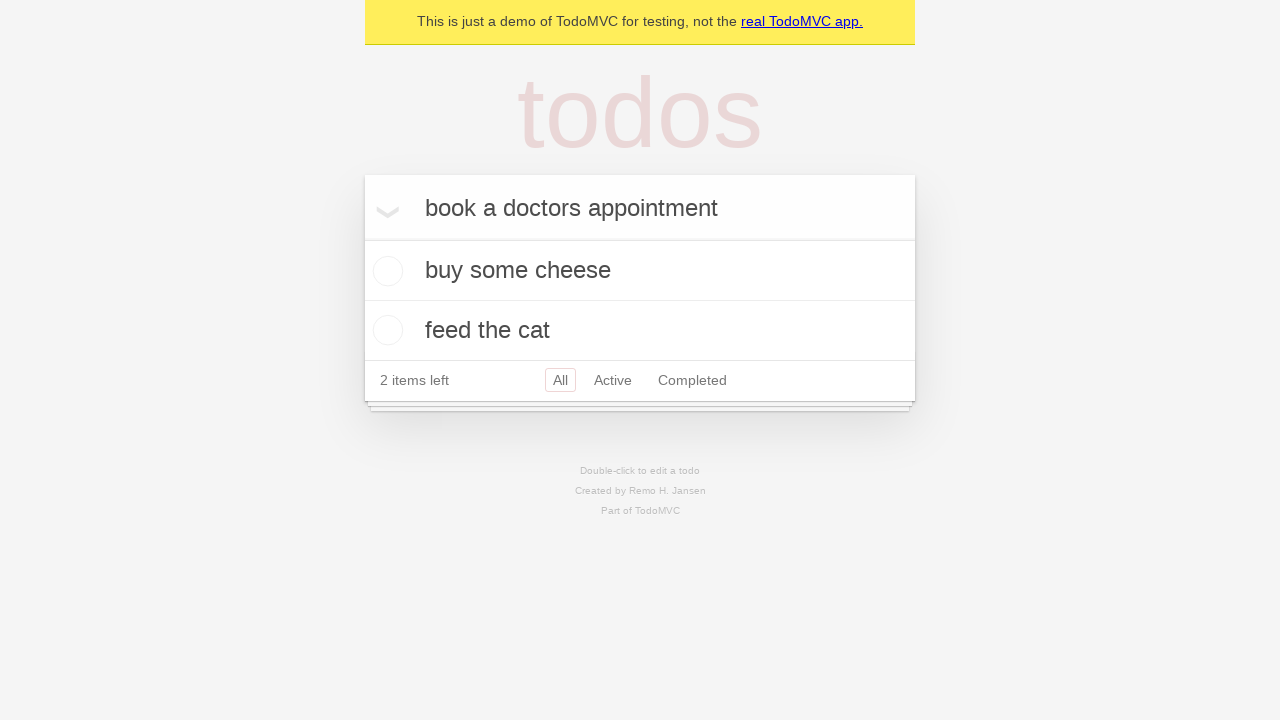

Pressed Enter to create third todo on .new-todo
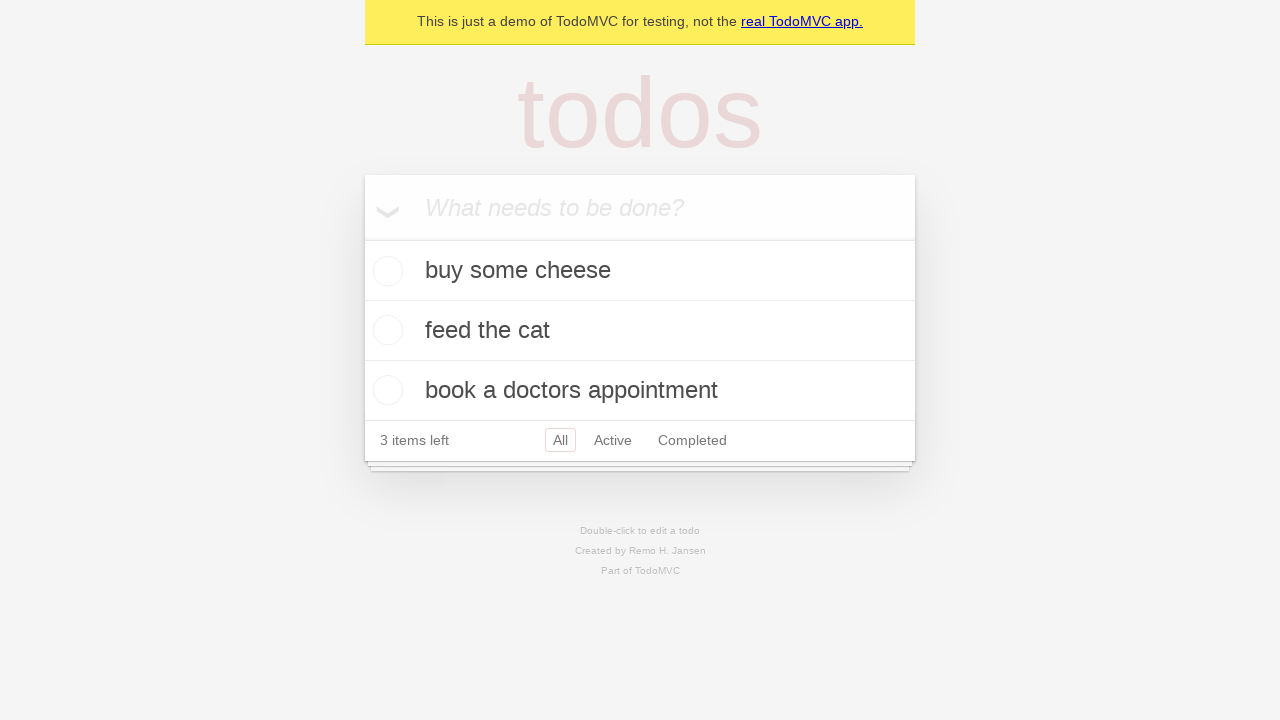

Checked toggle-all checkbox to mark all todos as complete at (362, 238) on .toggle-all
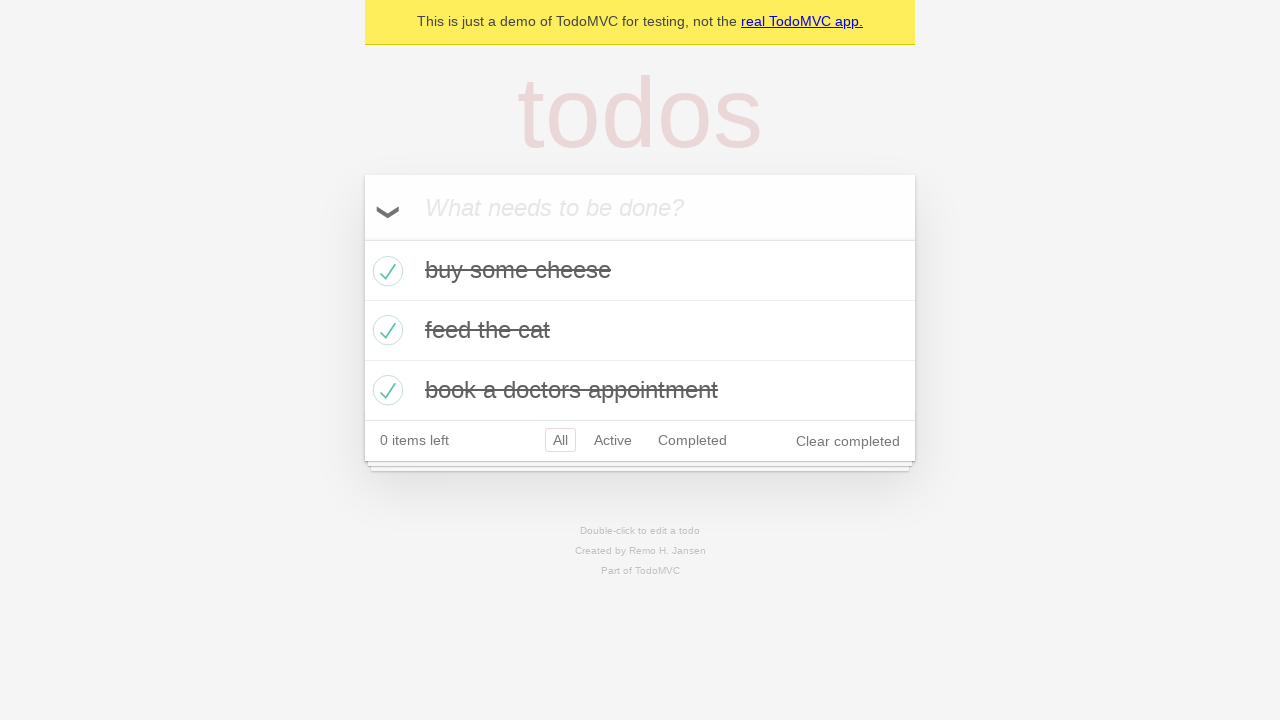

Unchecked first todo to mark it as incomplete at (385, 271) on .todo-list li >> nth=0 >> .toggle
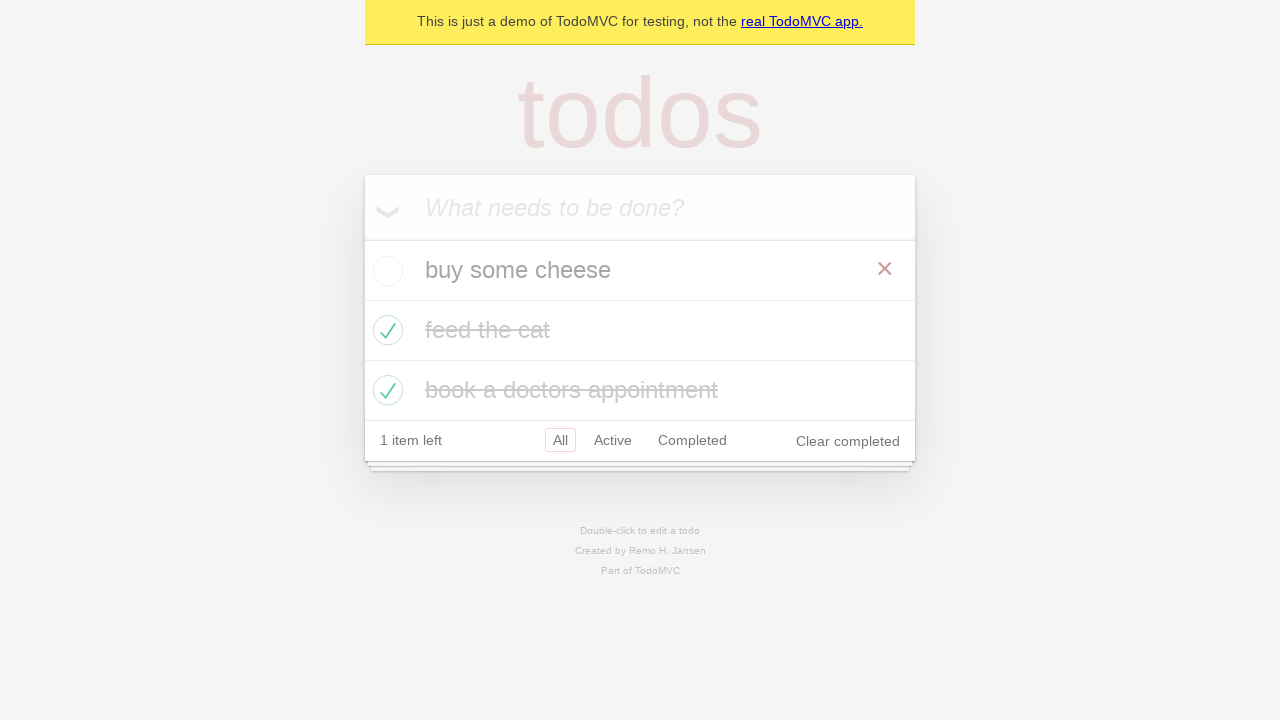

Checked first todo to mark it as complete again at (385, 271) on .todo-list li >> nth=0 >> .toggle
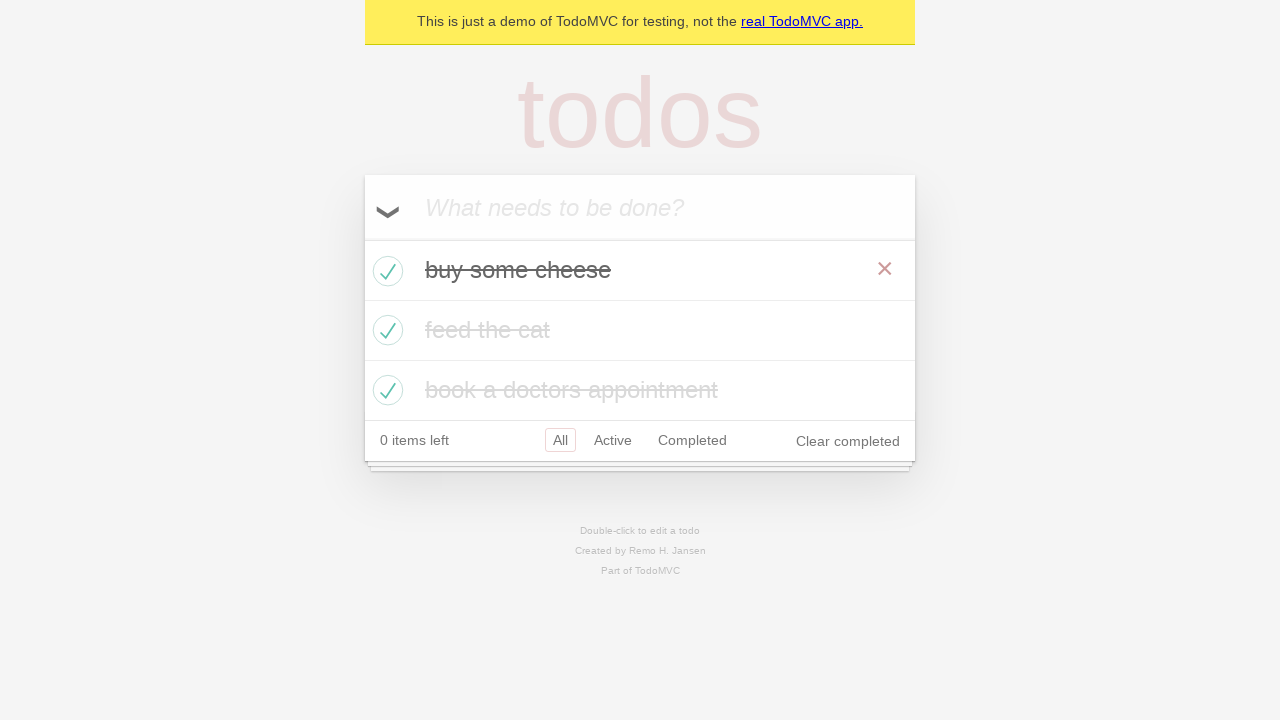

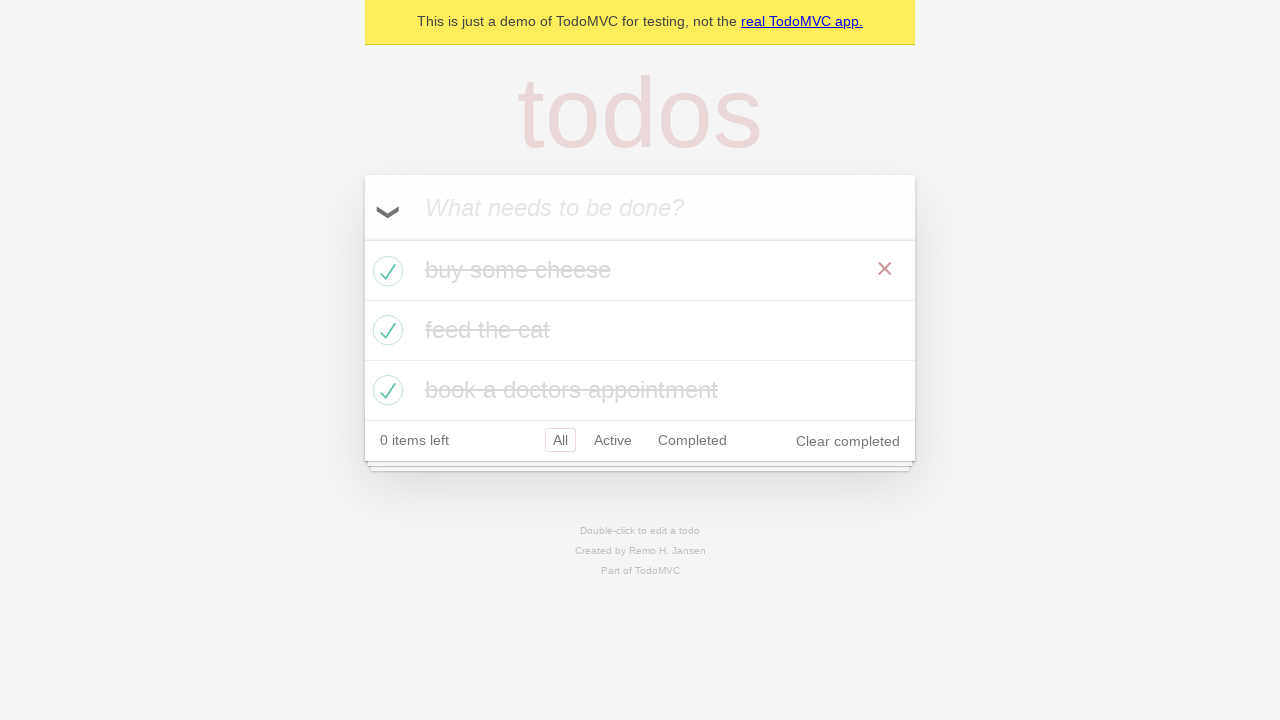